Tests handling of a JavaScript alert dialog by clicking a button that triggers an alert and accepting it

Starting URL: https://testautomationpractice.blogspot.com/

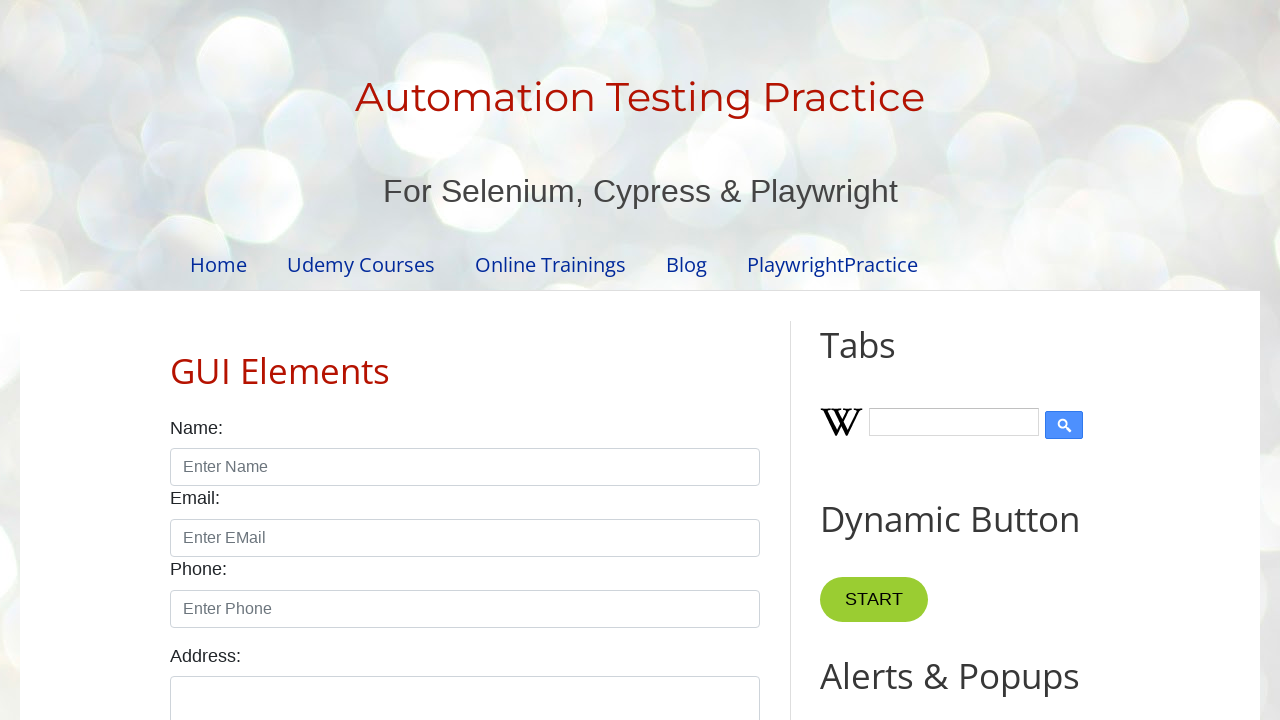

Set up dialog handler to accept alerts
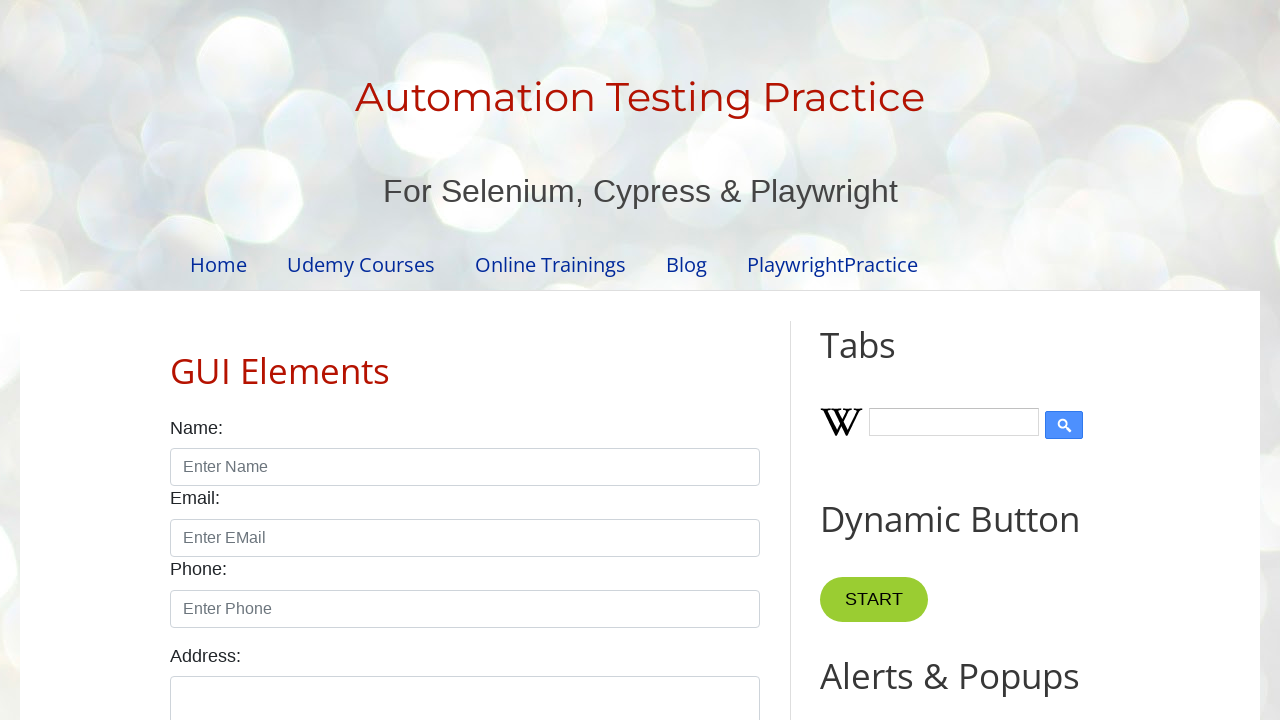

Clicked button to trigger alert dialog at (888, 361) on button[onclick='myFunctionAlert()']
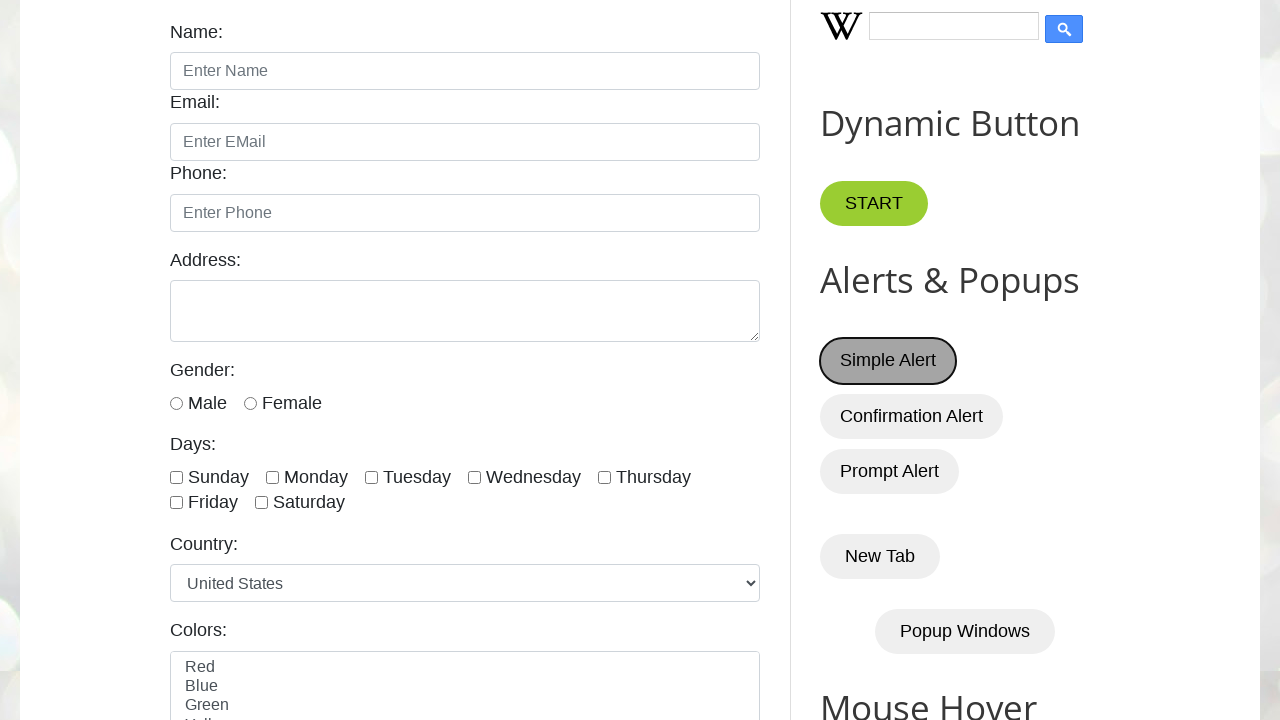

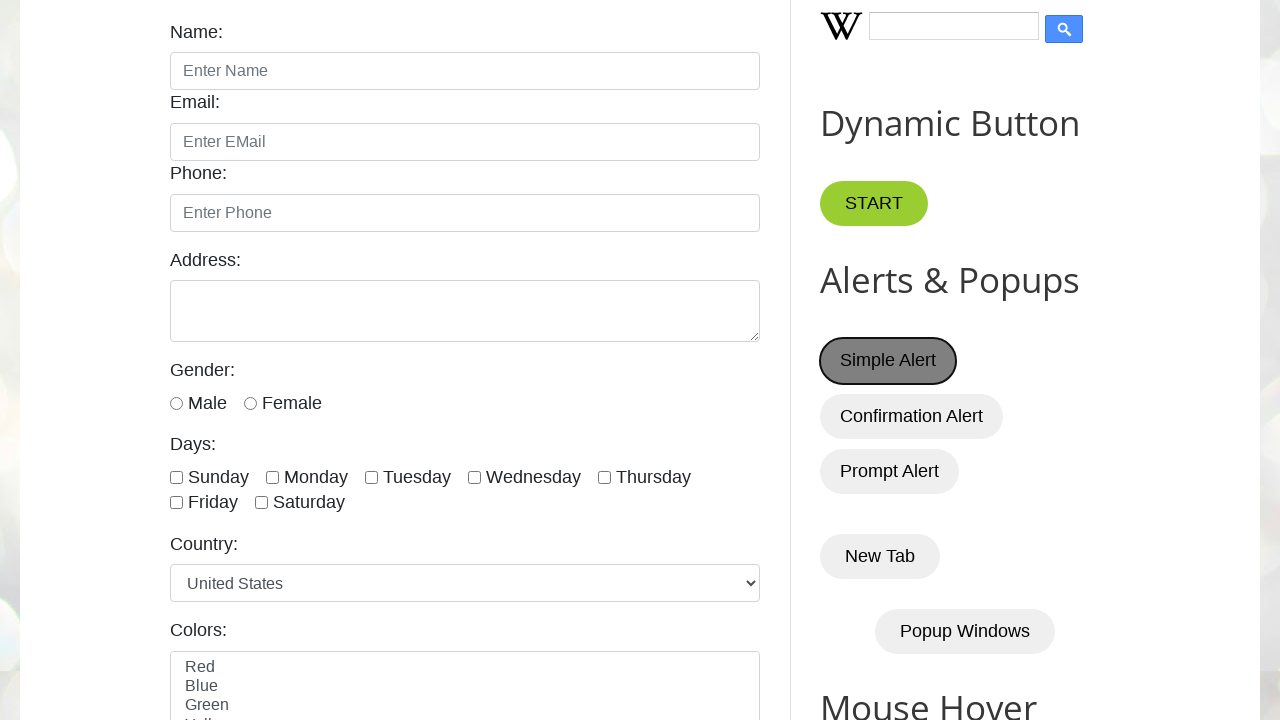